Tests flight booking form by selecting currency from dropdown, configuring passenger counts (adults, children, infants), selecting origin and destination airports, and using an autosuggestive dropdown to select a country.

Starting URL: https://rahulshettyacademy.com/dropdownsPractise/

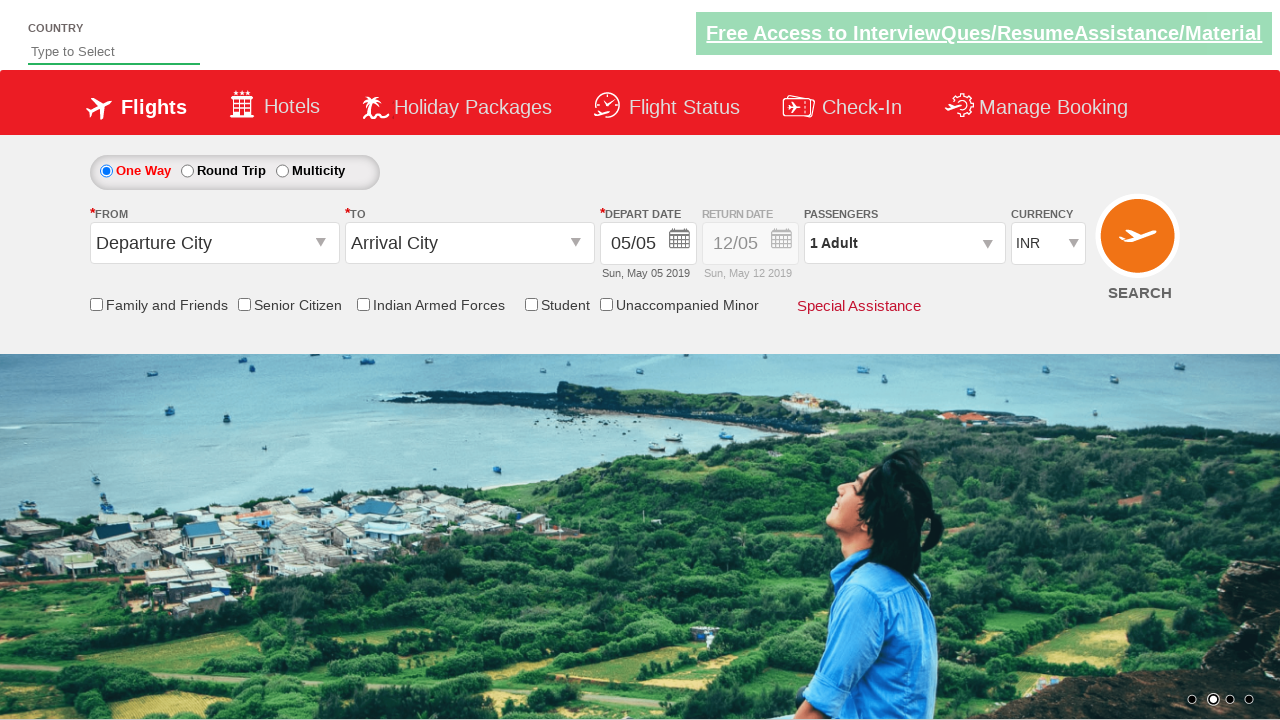

Selected INR currency from dropdown on select[name='ctl00$mainContent$DropDownListCurrency']
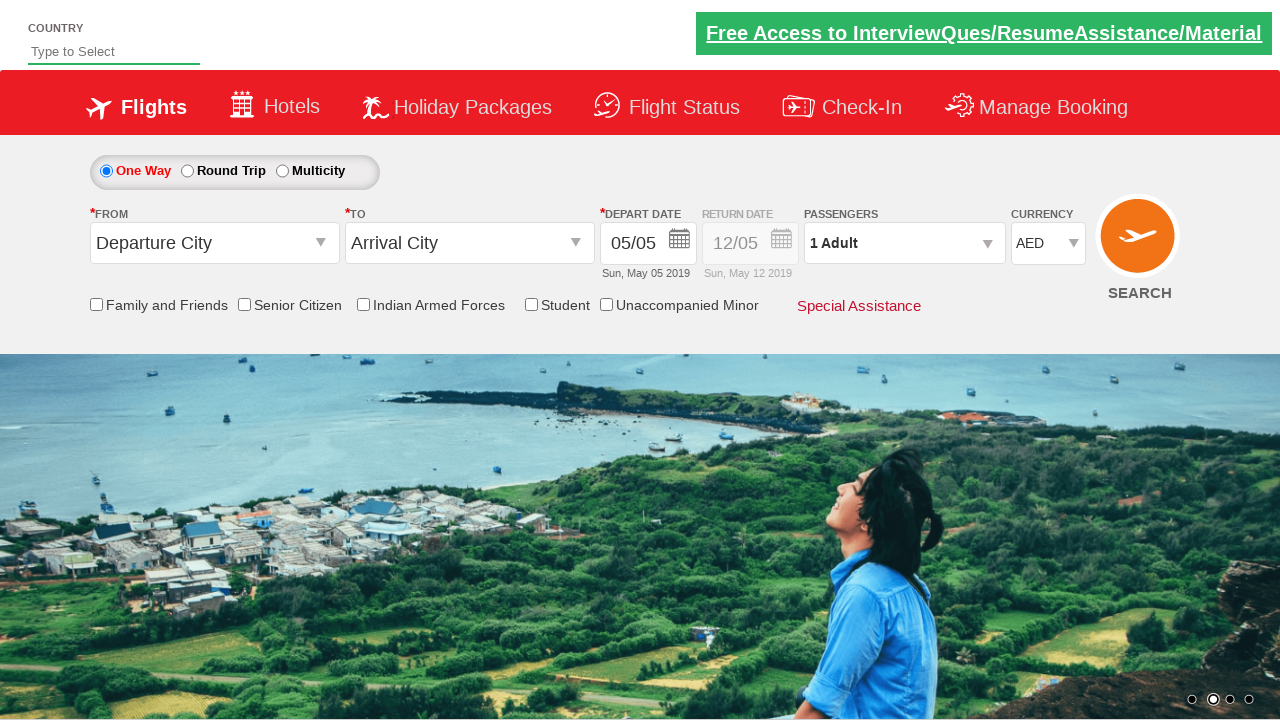

Clicked on passenger selection dropdown at (904, 243) on #divpaxinfo
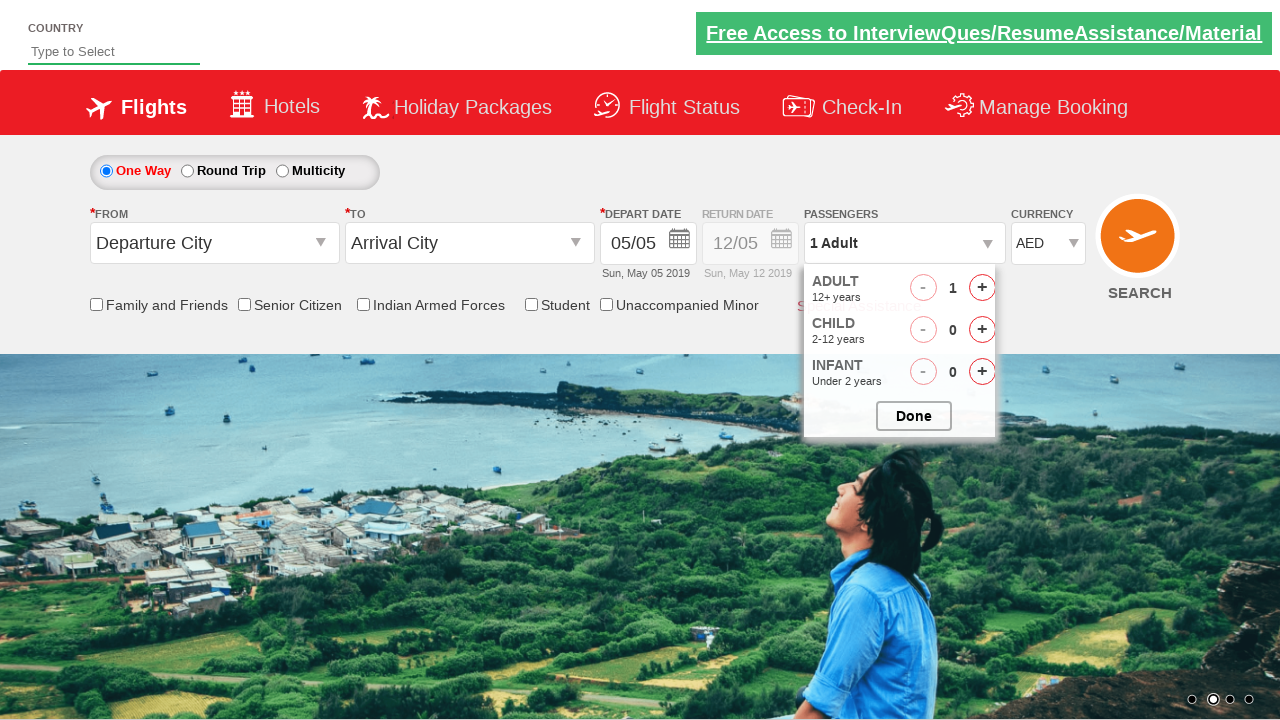

Waited for passenger dropdown to expand
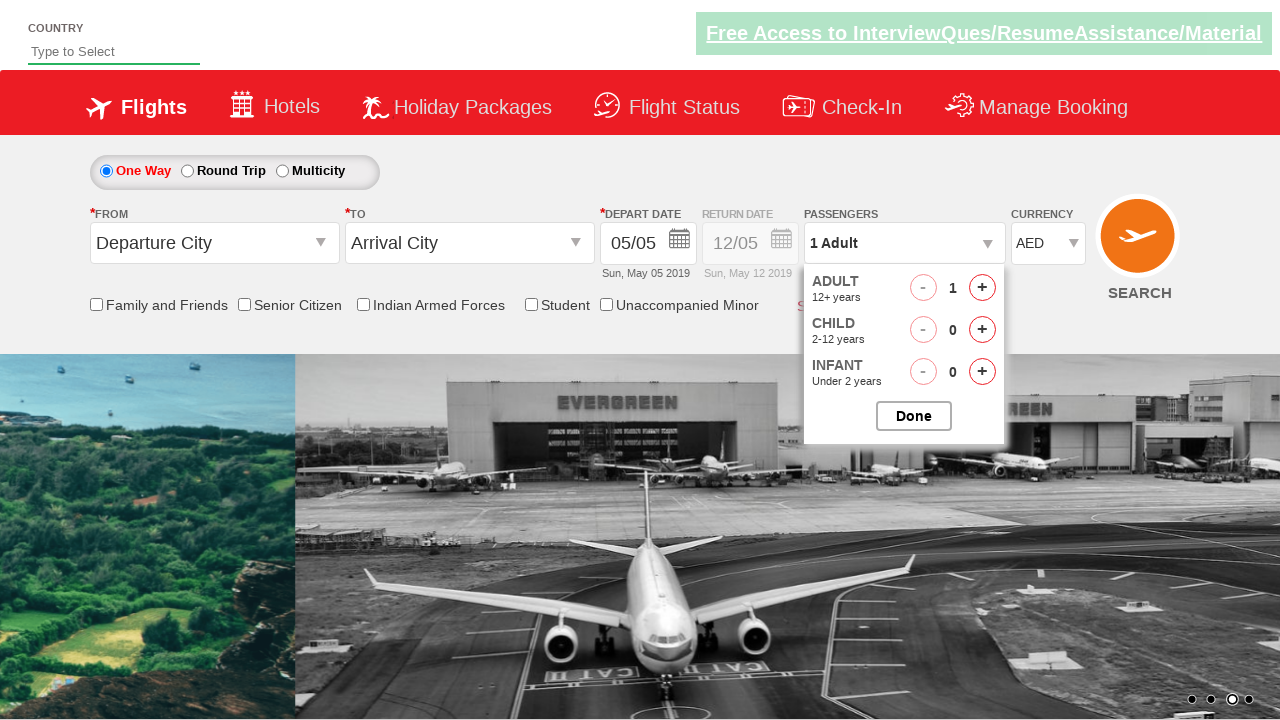

Added adult passenger #1 at (982, 288) on #hrefIncAdt
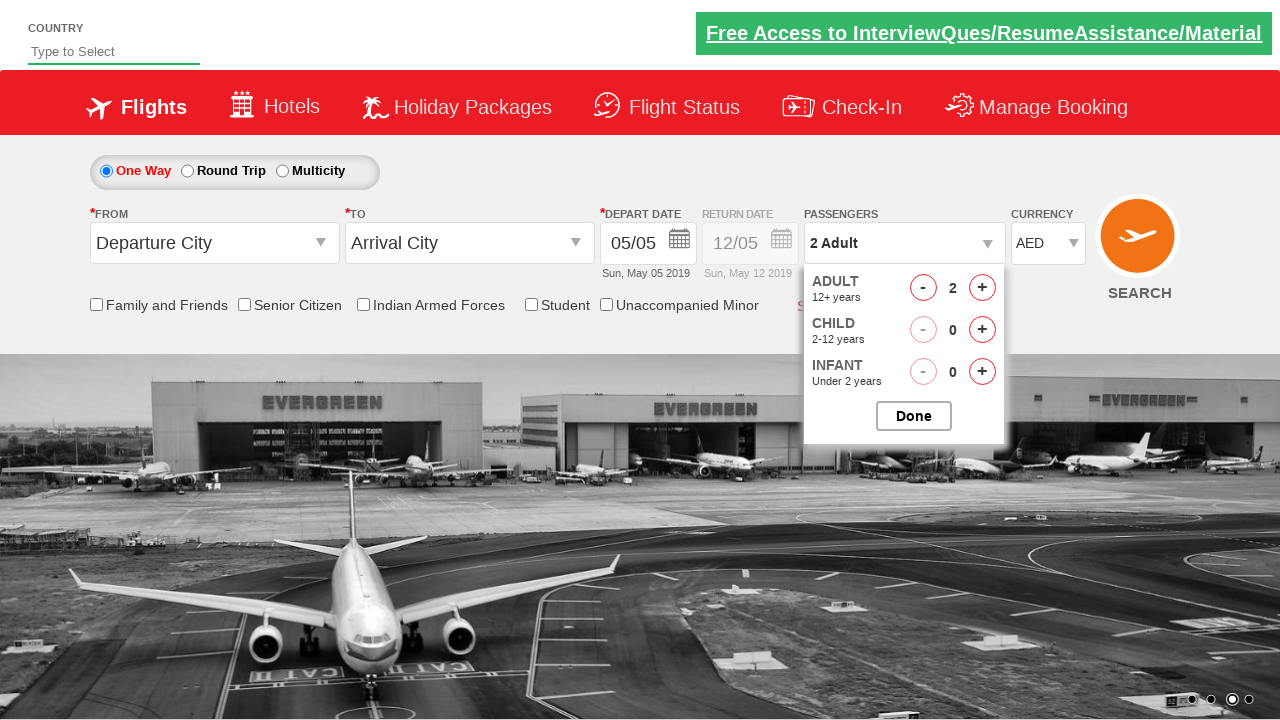

Added adult passenger #2 at (982, 288) on #hrefIncAdt
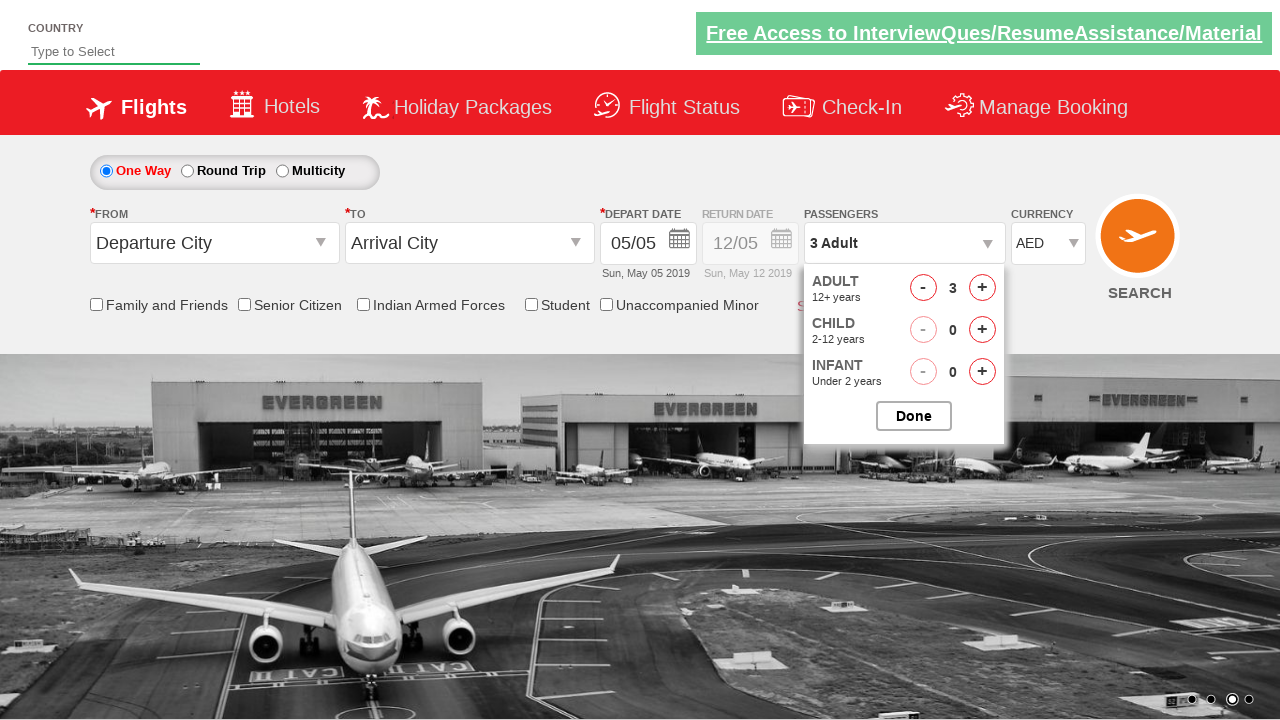

Added adult passenger #3 at (982, 288) on #hrefIncAdt
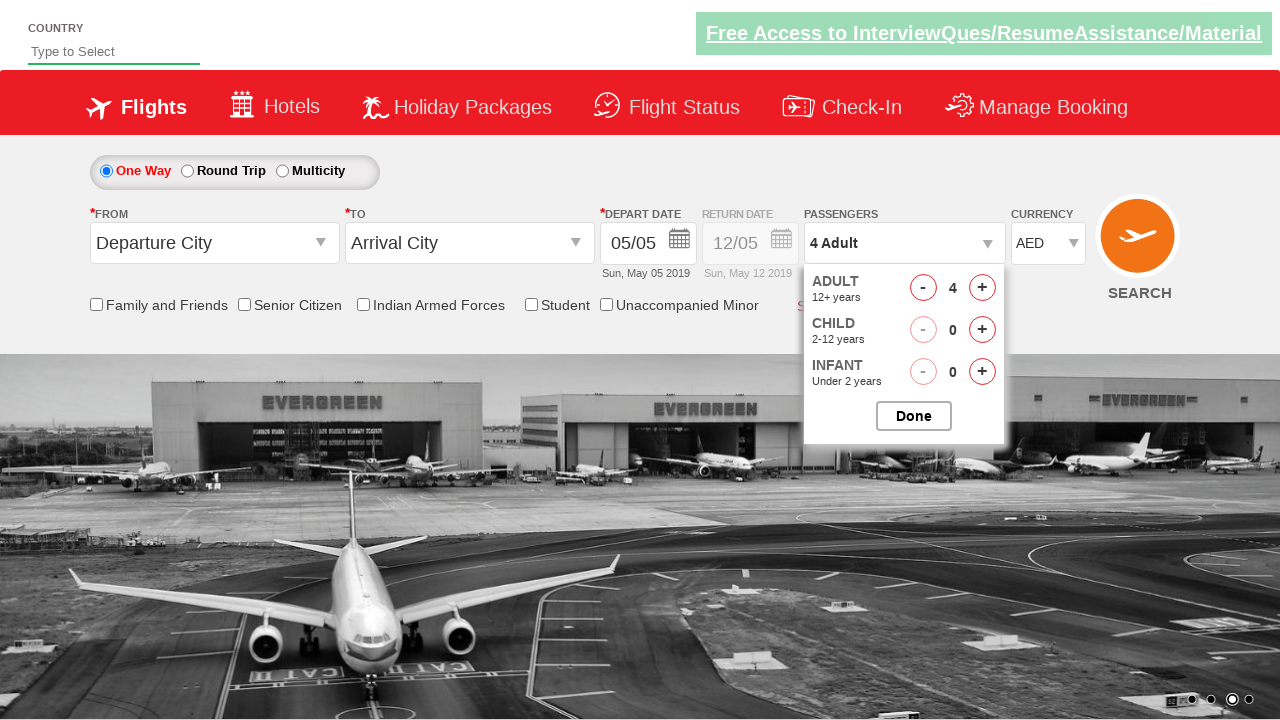

Added child passenger #1 at (982, 330) on #hrefIncChd
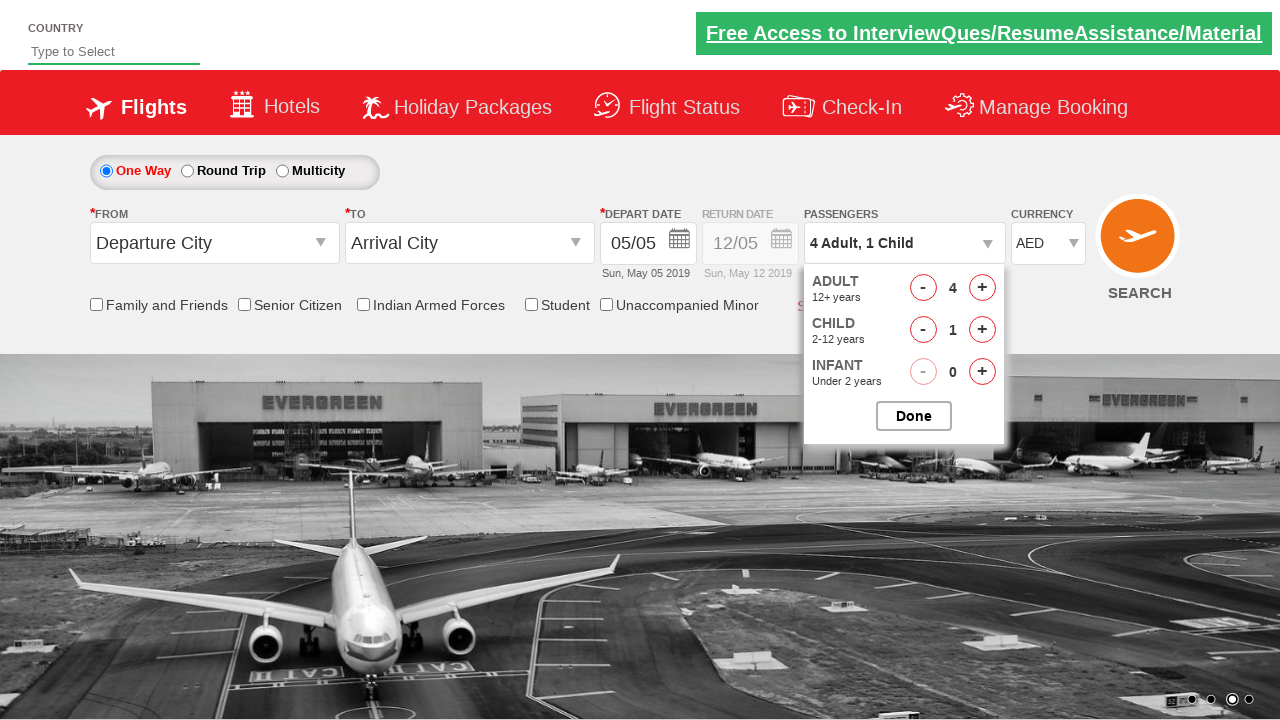

Added child passenger #2 at (982, 330) on #hrefIncChd
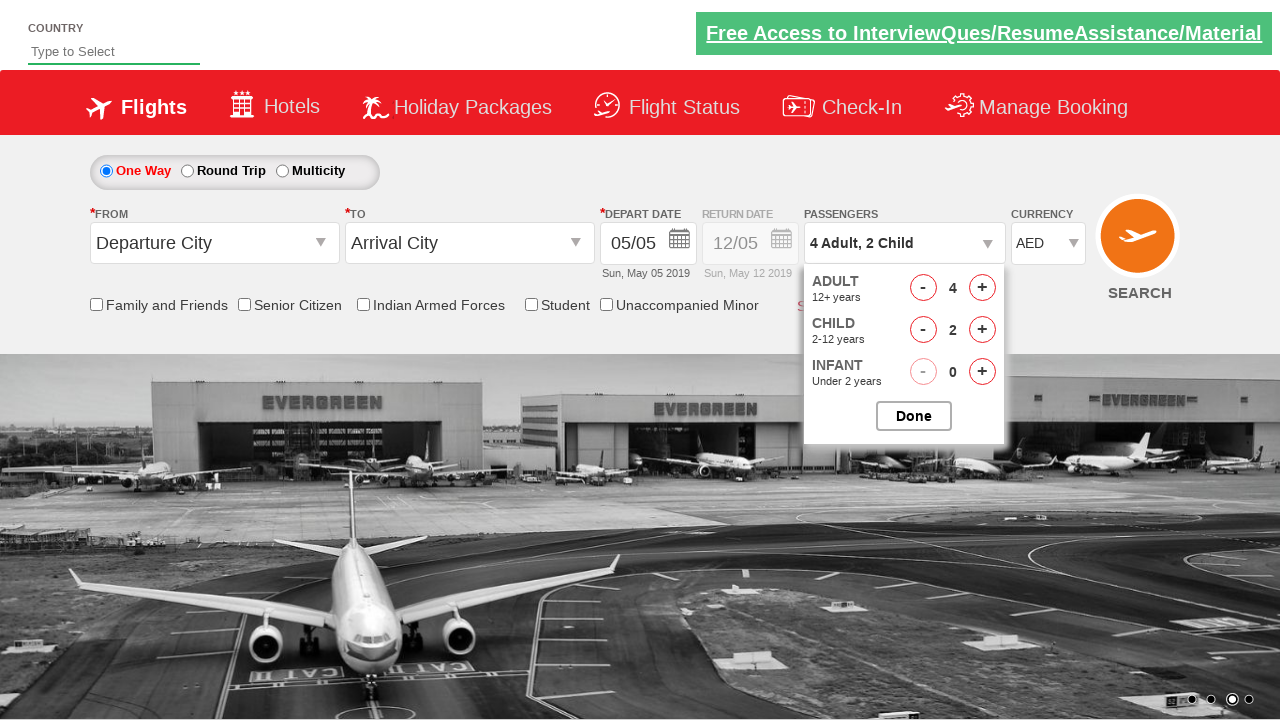

Added child passenger #3 at (982, 330) on #hrefIncChd
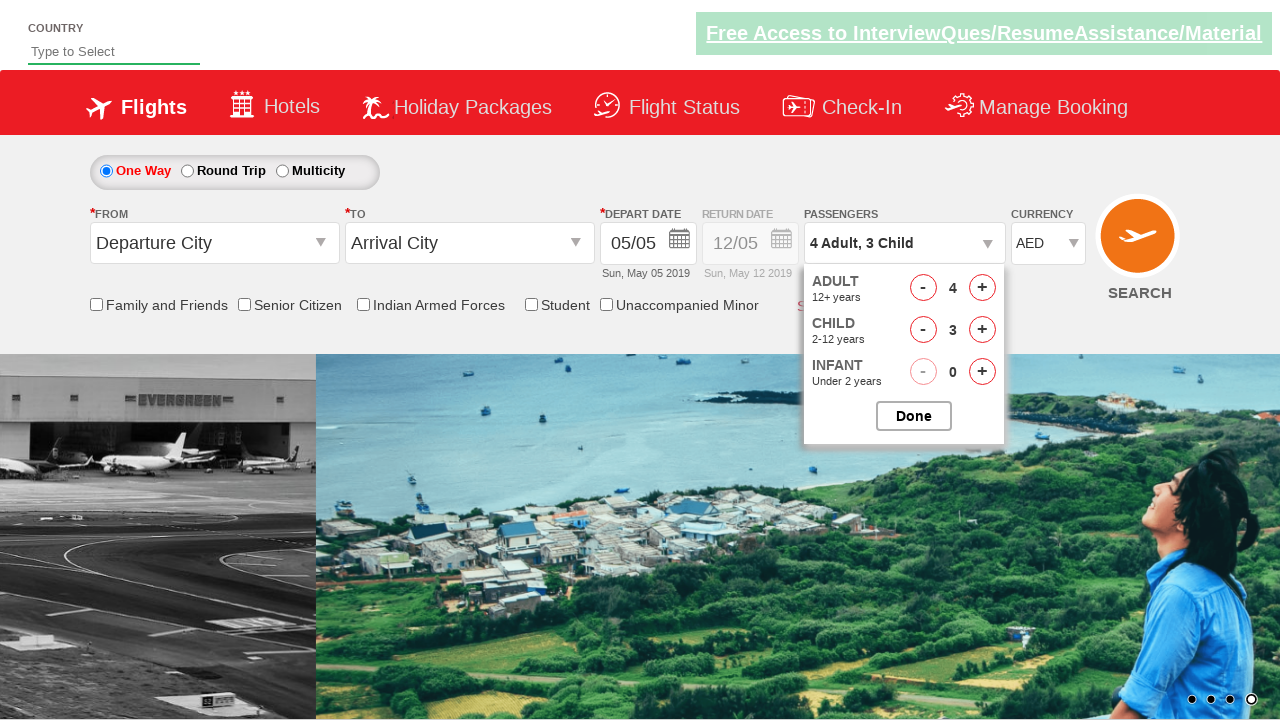

Added infant passenger #1 at (982, 372) on #hrefIncInf
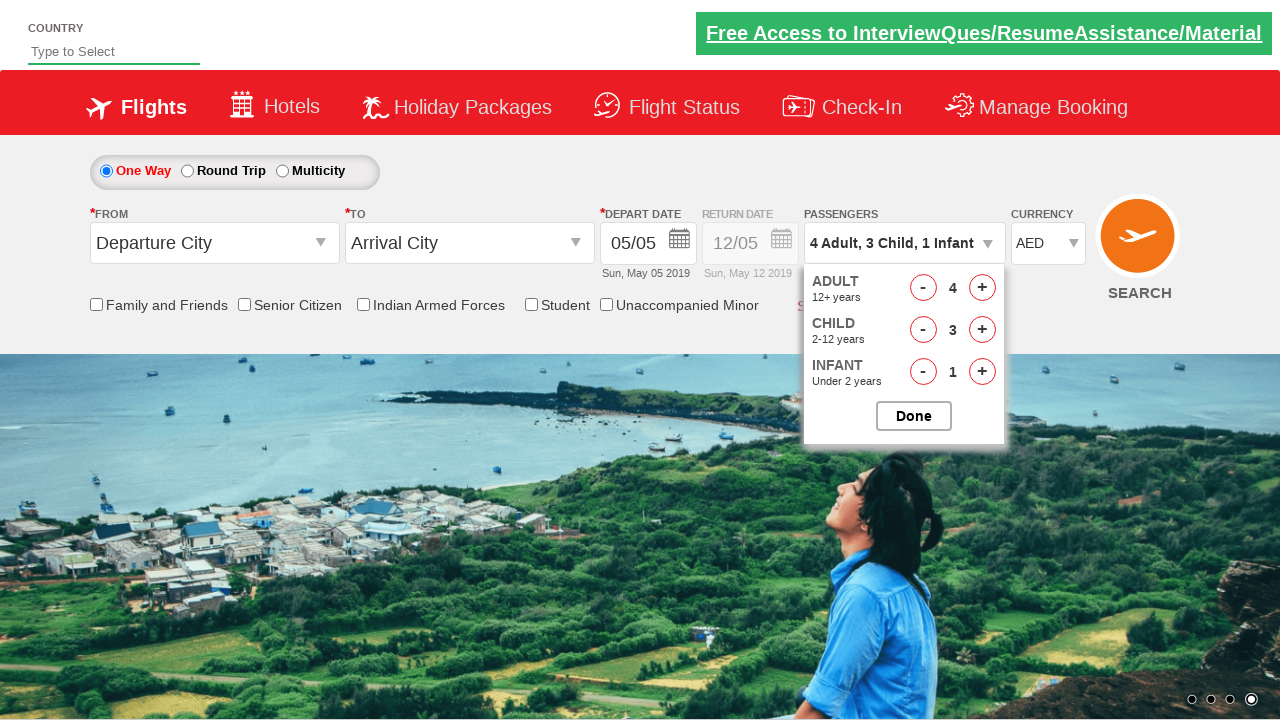

Added infant passenger #2 at (982, 372) on #hrefIncInf
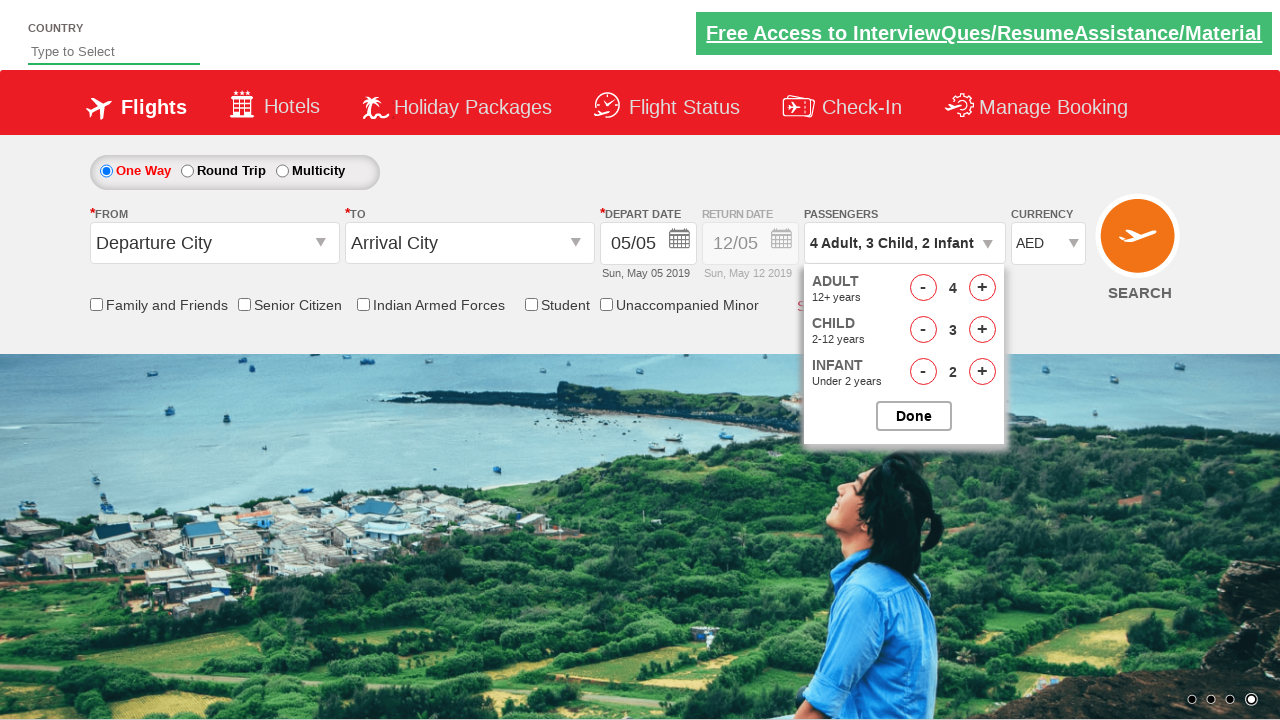

Closed passenger selection dropdown at (914, 416) on #btnclosepaxoption
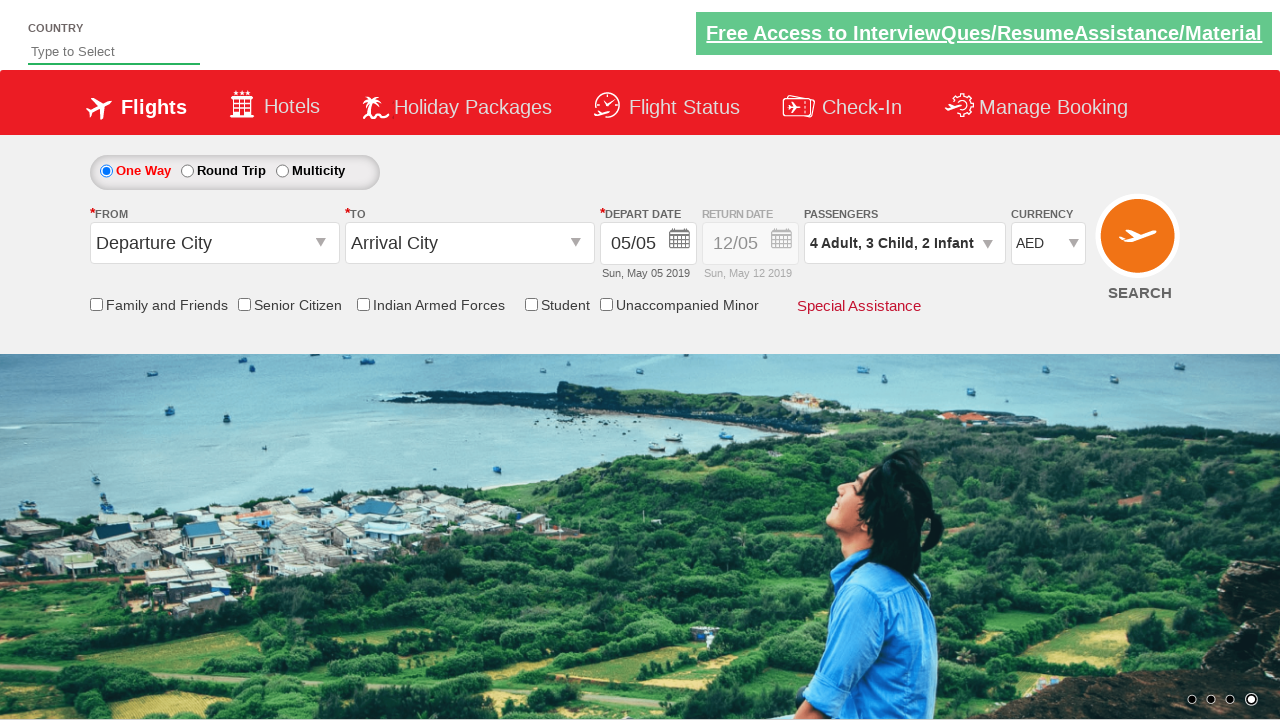

Opened origin airport selection dropdown at (214, 243) on #ctl00_mainContent_ddl_originStation1_CTXT
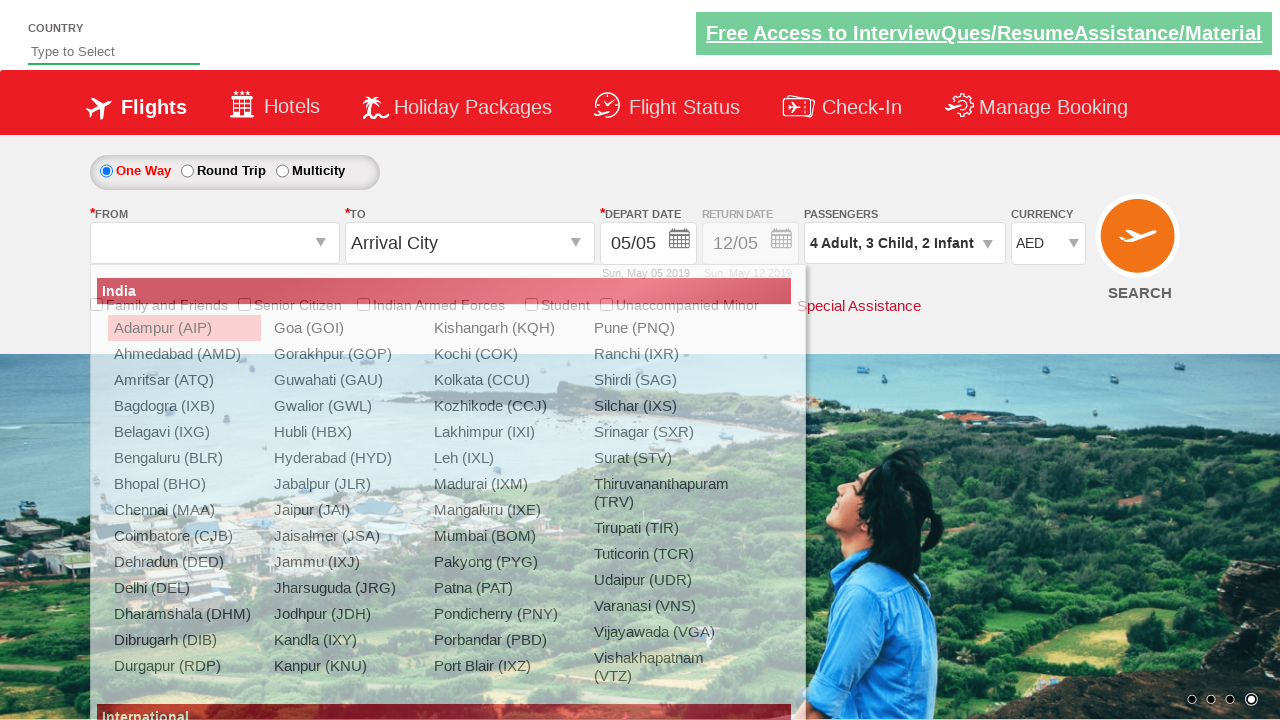

Selected Guwahati (GAU) as origin airport at (344, 380) on a[value='GAU']
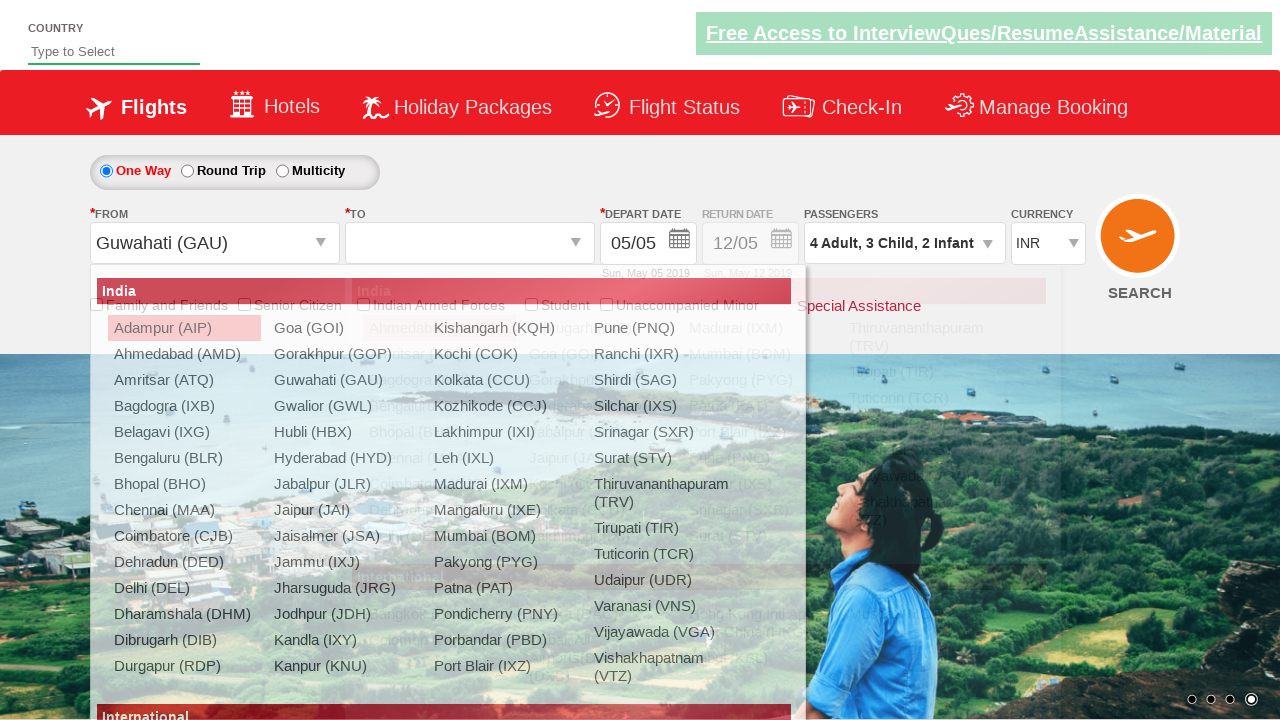

Waited for origin selection to complete
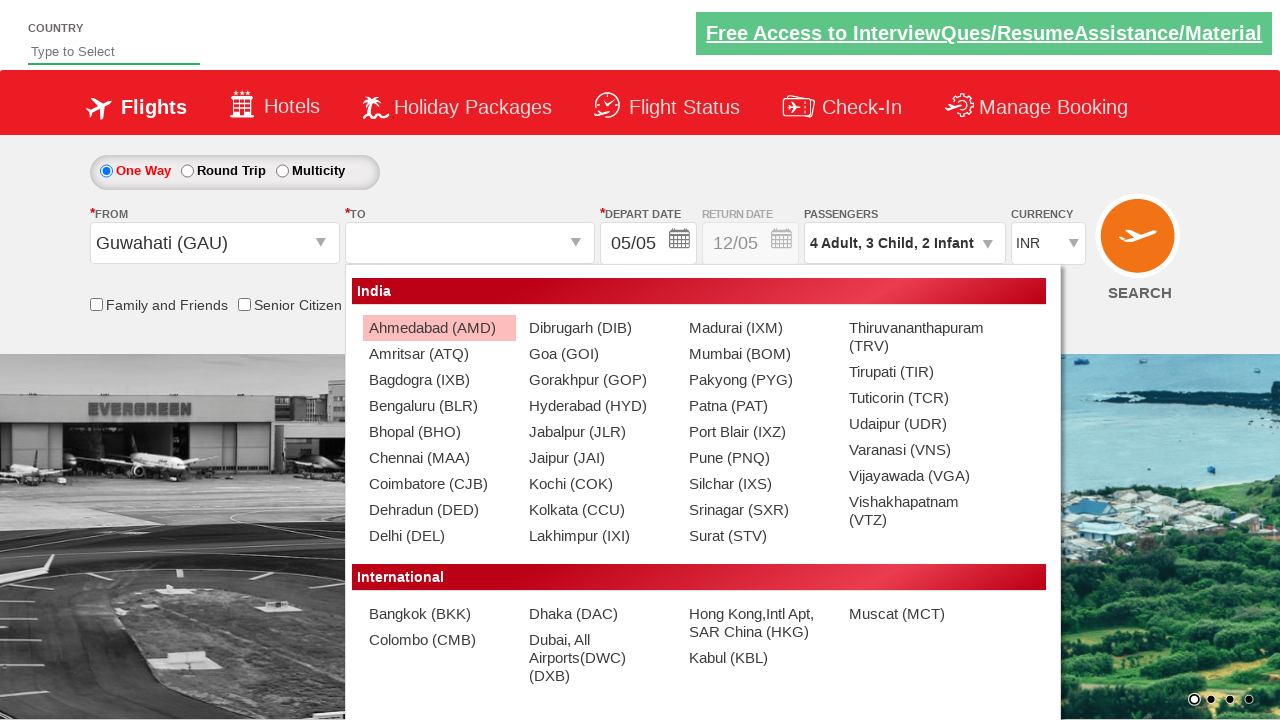

Selected Jaipur (JAI) as destination airport at (599, 458) on (//a[@value='JAI'])[2]
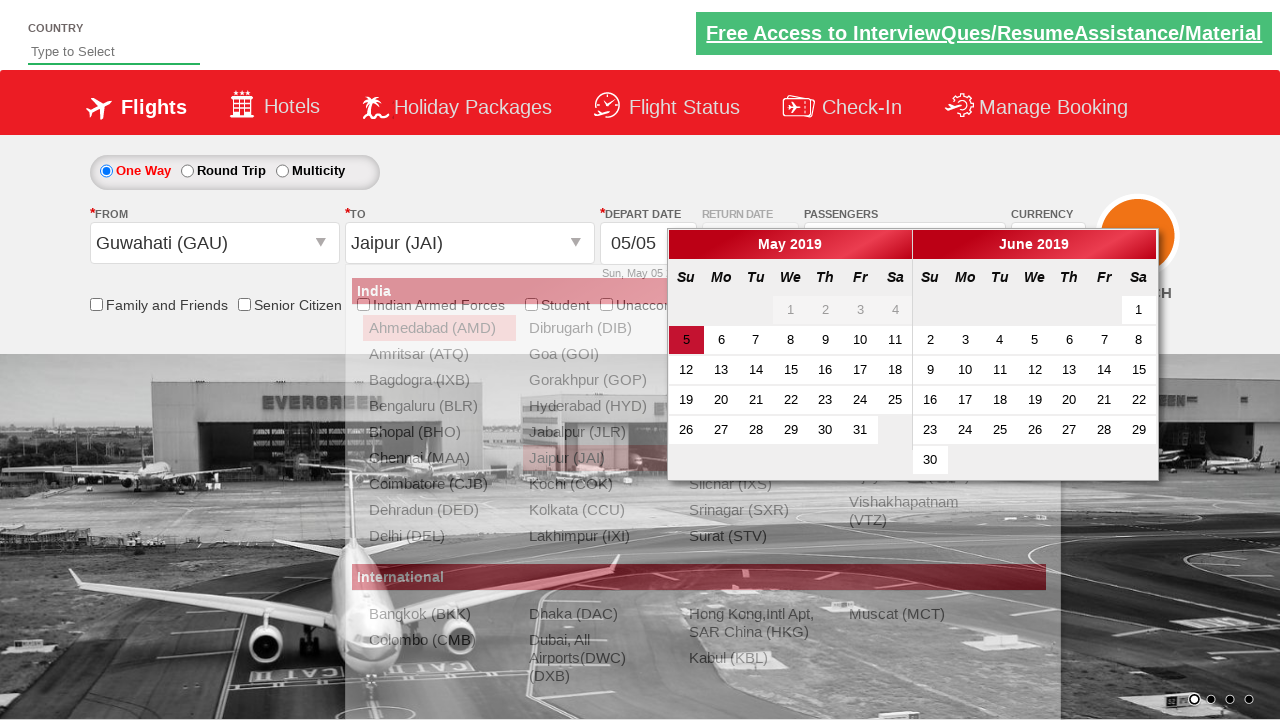

Filled autosuggestive field with 'land' on #autosuggest
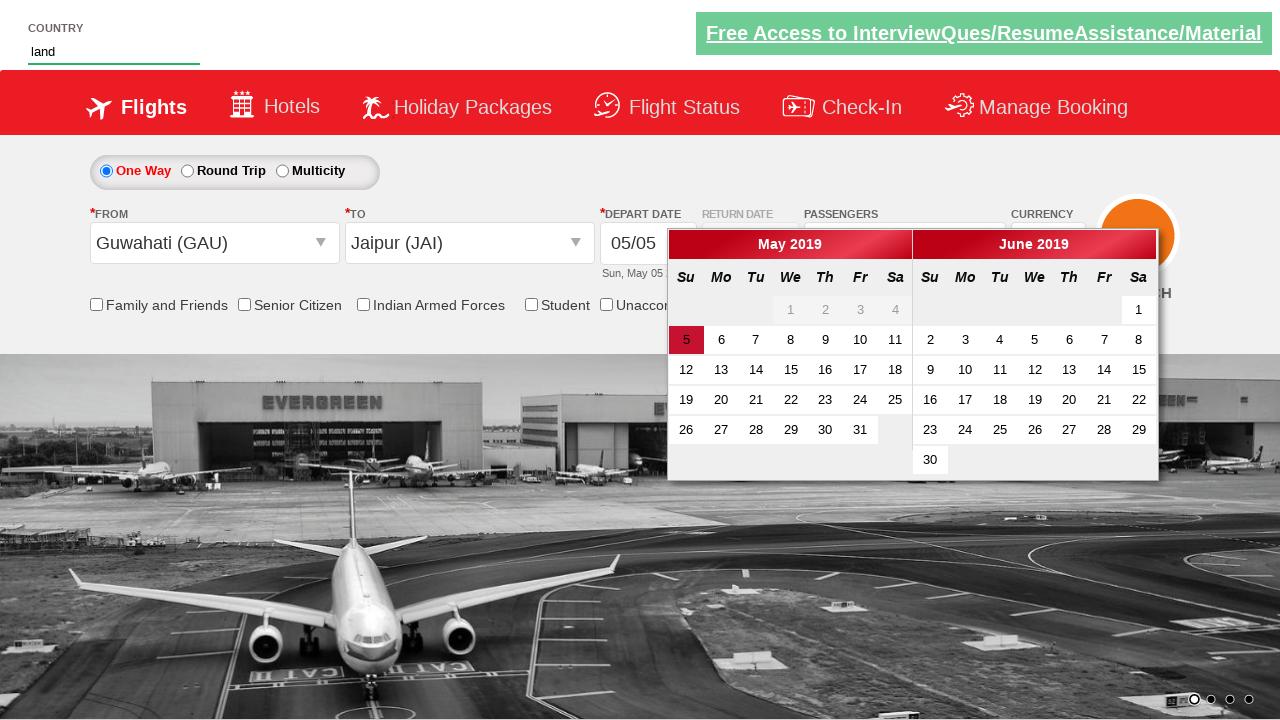

Waited for autosuggestive dropdown suggestions to appear
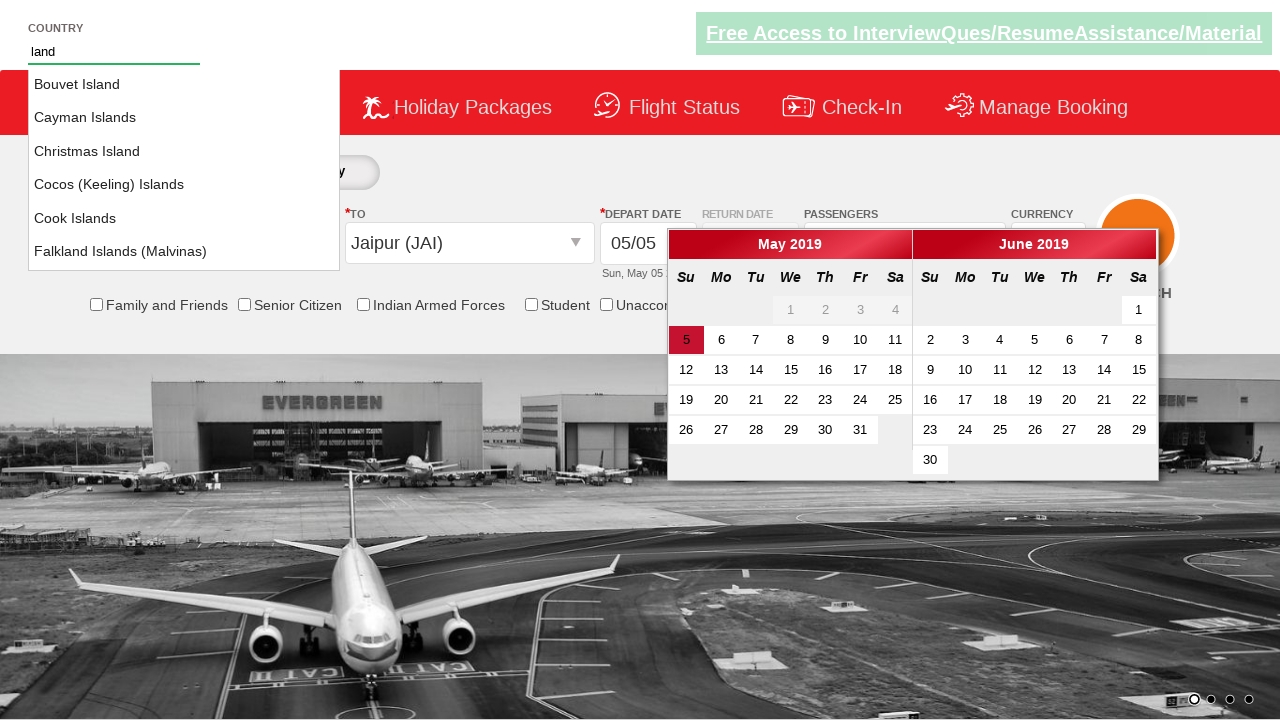

Selected Ireland from autosuggestive dropdown at (184, 168) on xpath=//li/a[text()='Ireland']
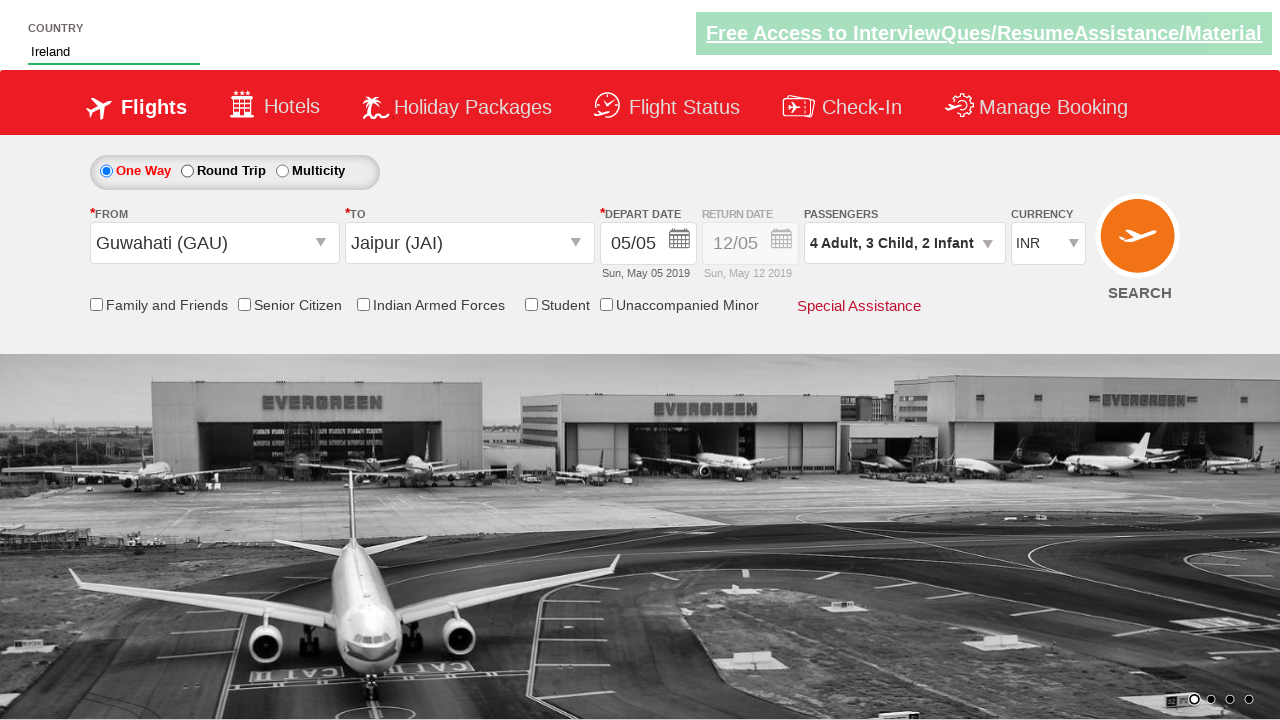

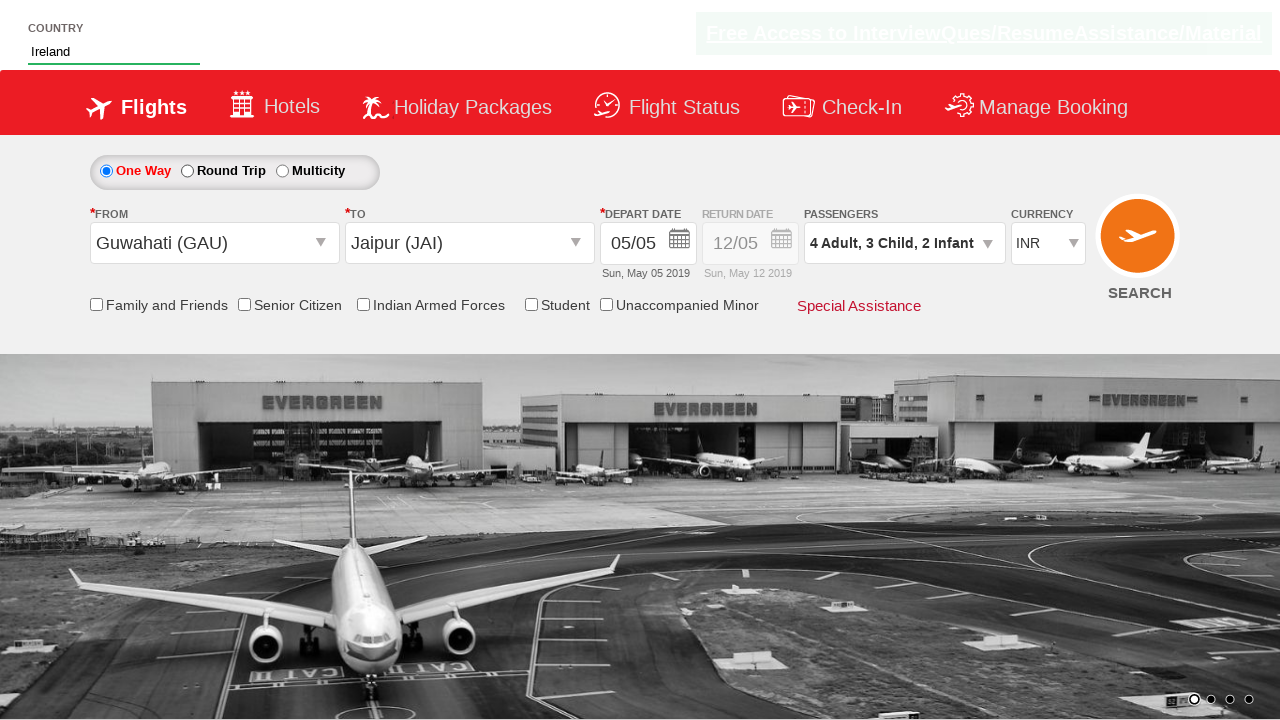